Navigates to Flipkart homepage and takes a screenshot to verify the page loaded successfully

Starting URL: https://www.flipkart.com/

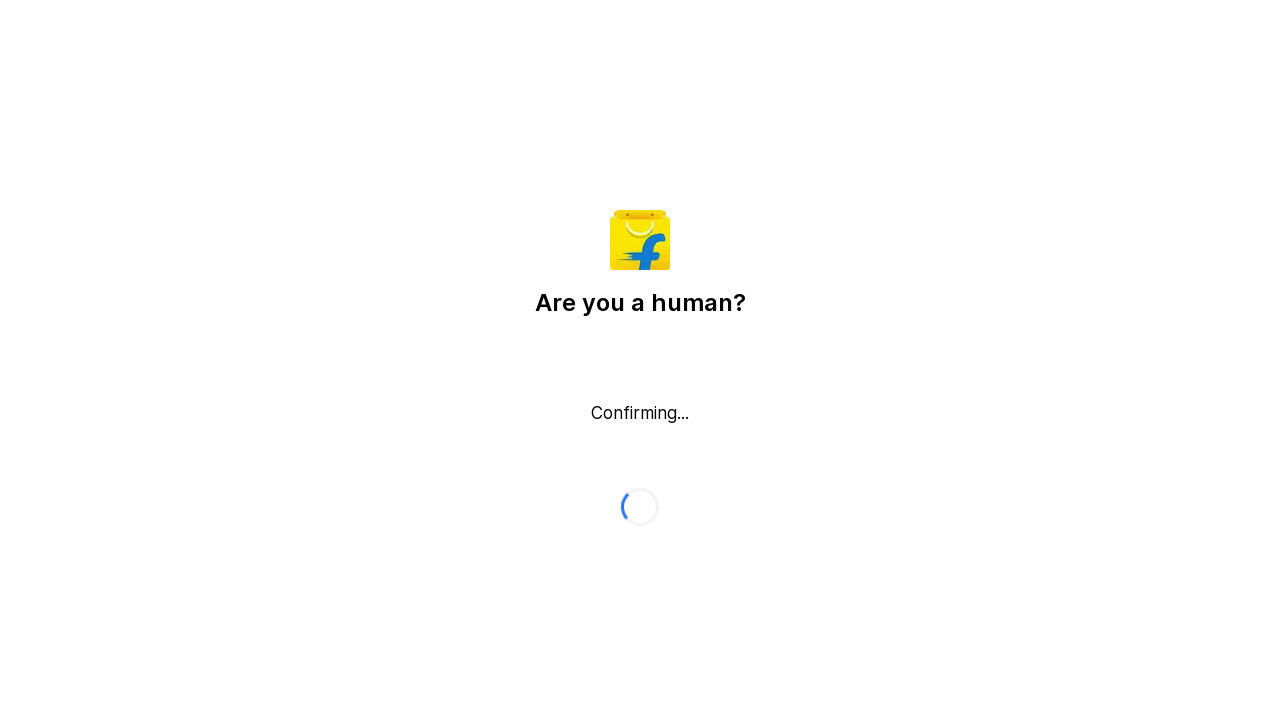

Waited for page to reach domcontentloaded state
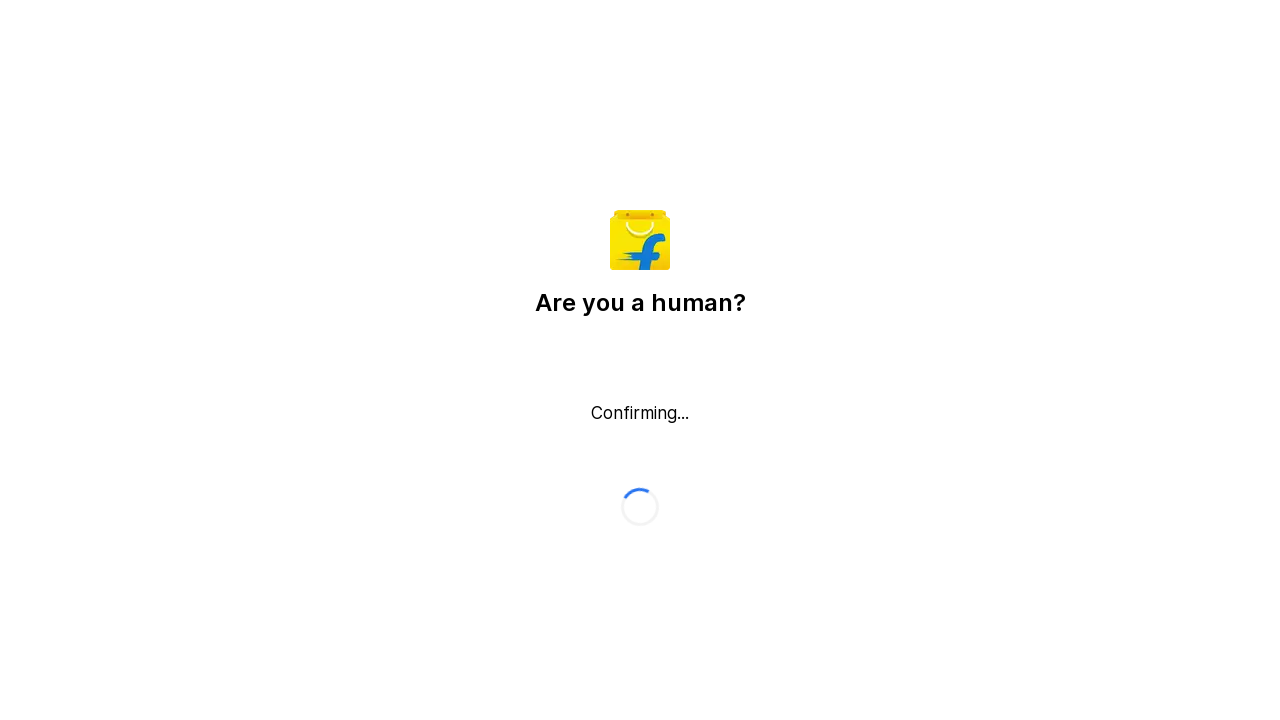

Flipkart homepage loaded successfully and screenshot captured
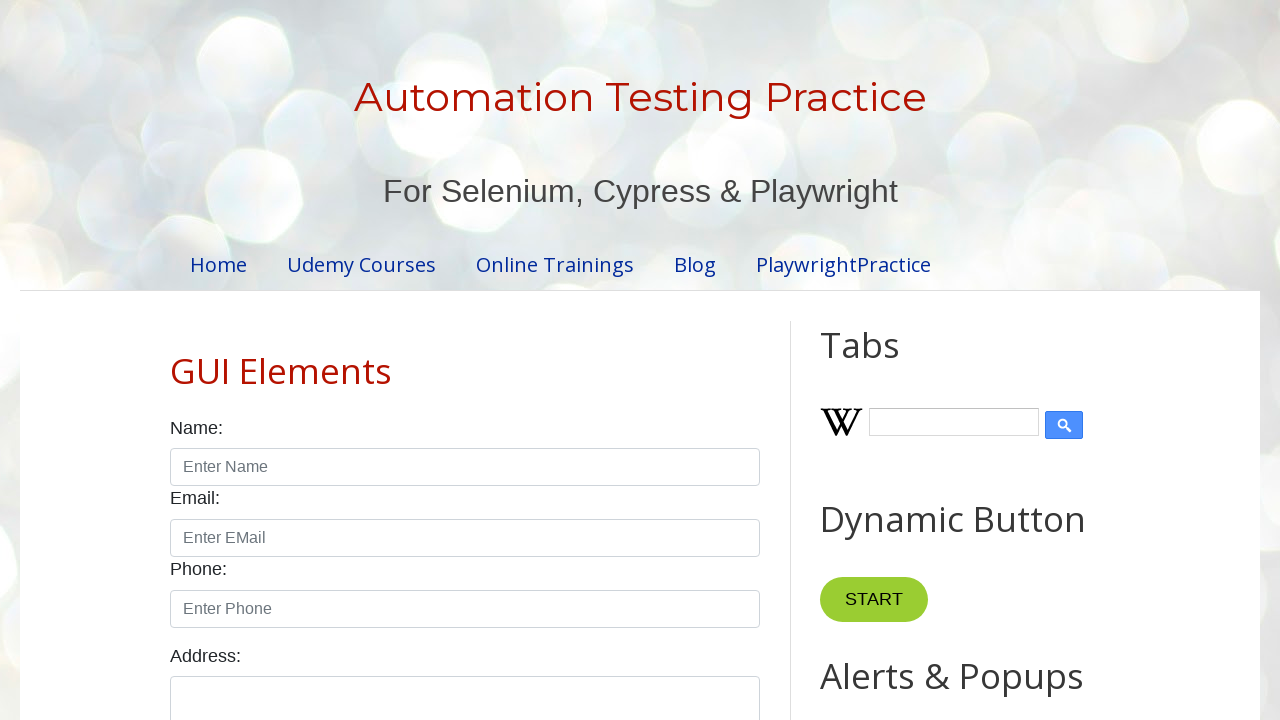

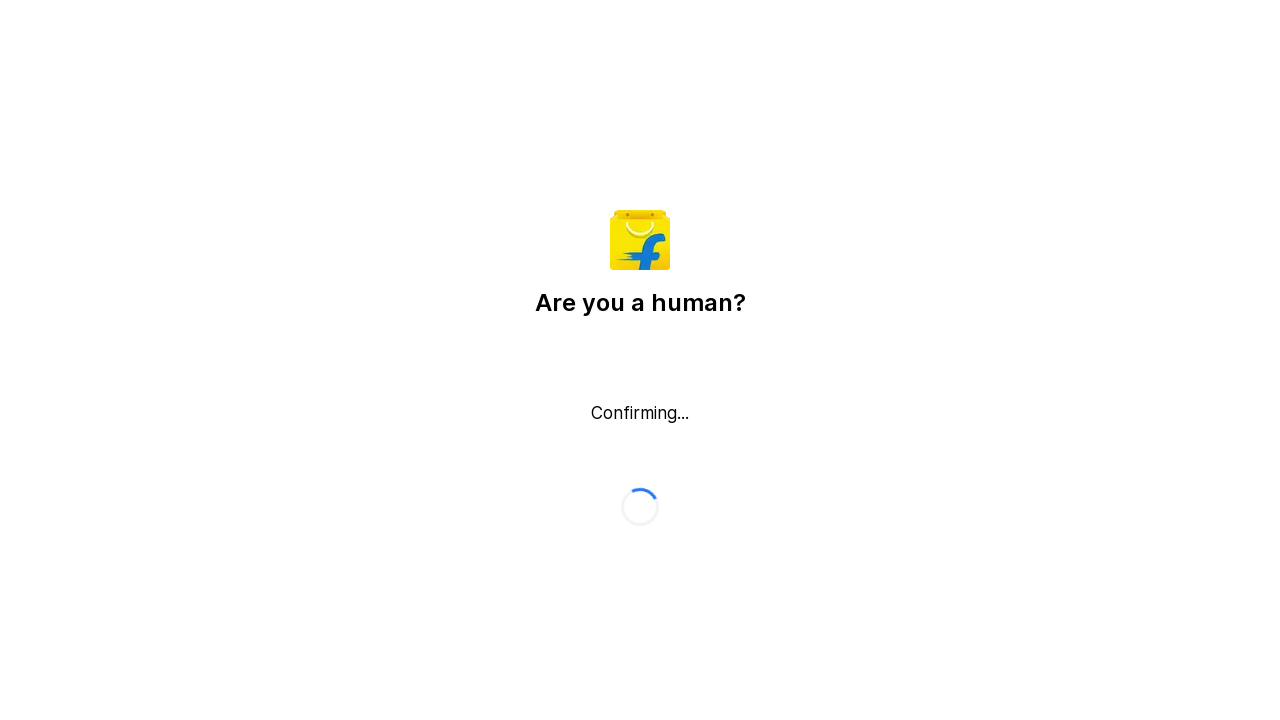